Tests adding a single Samsung Galaxy S6 product to the shopping cart and verifies the cart displays the order description.

Starting URL: https://www.demoblaze.com/

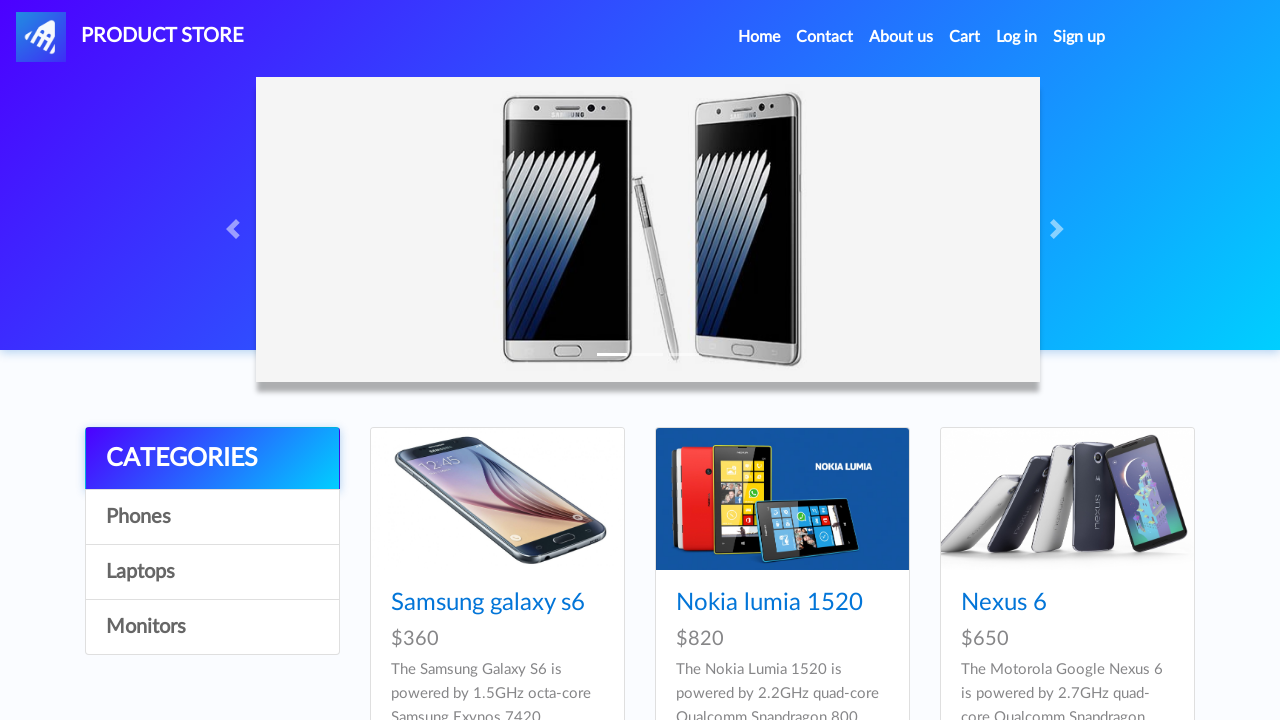

Clicked on Samsung Galaxy S6 product at (488, 603) on text=Samsung galaxy s6
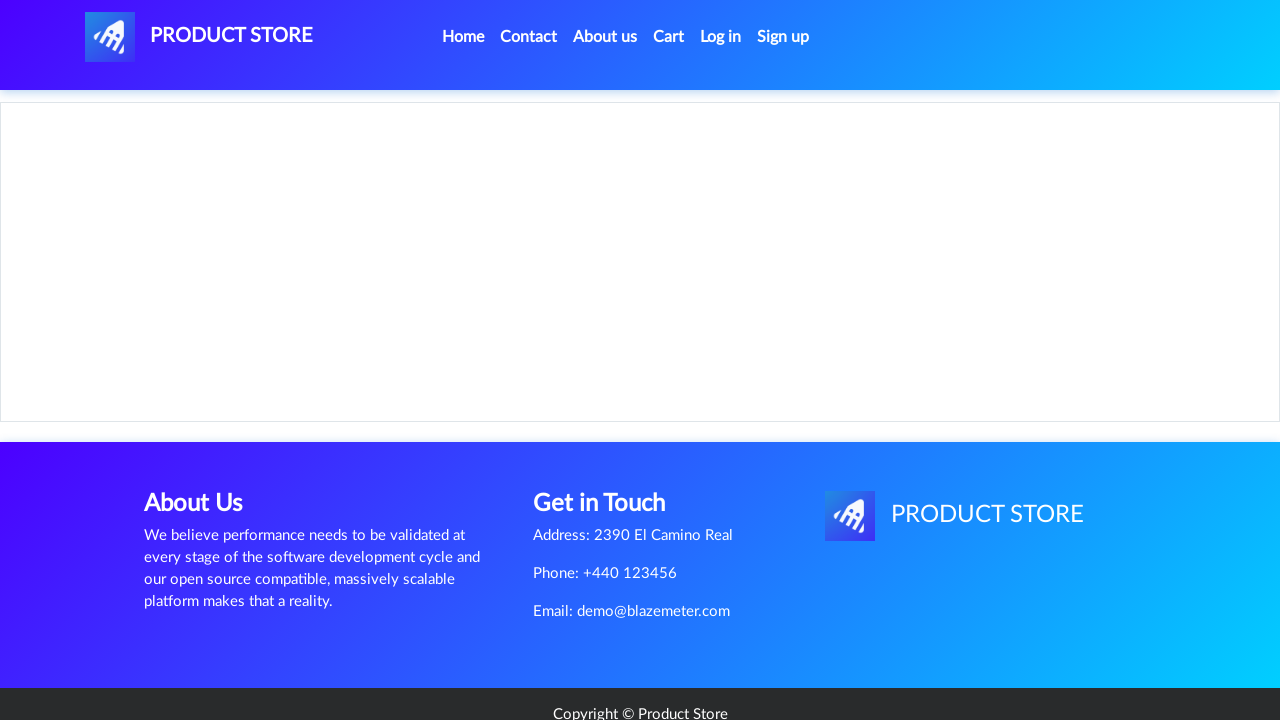

Clicked 'Add to cart' button at (610, 440) on text=Add to cart
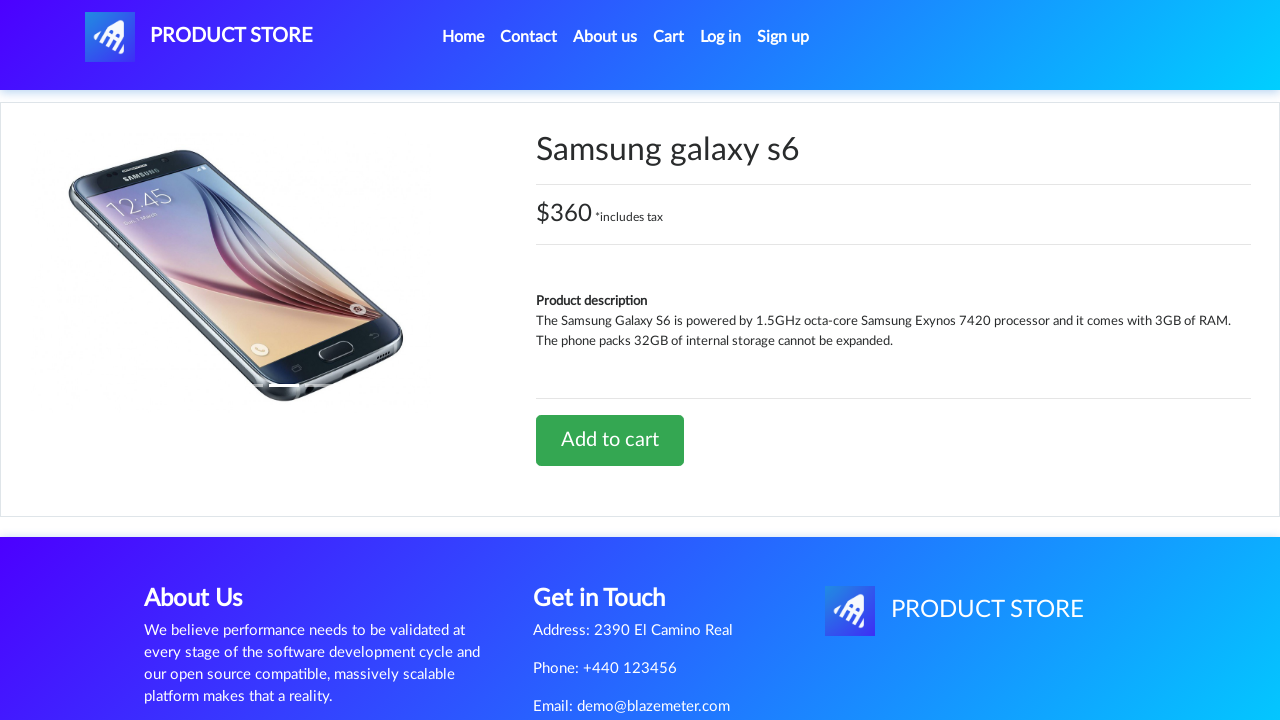

Alert dialog accepted
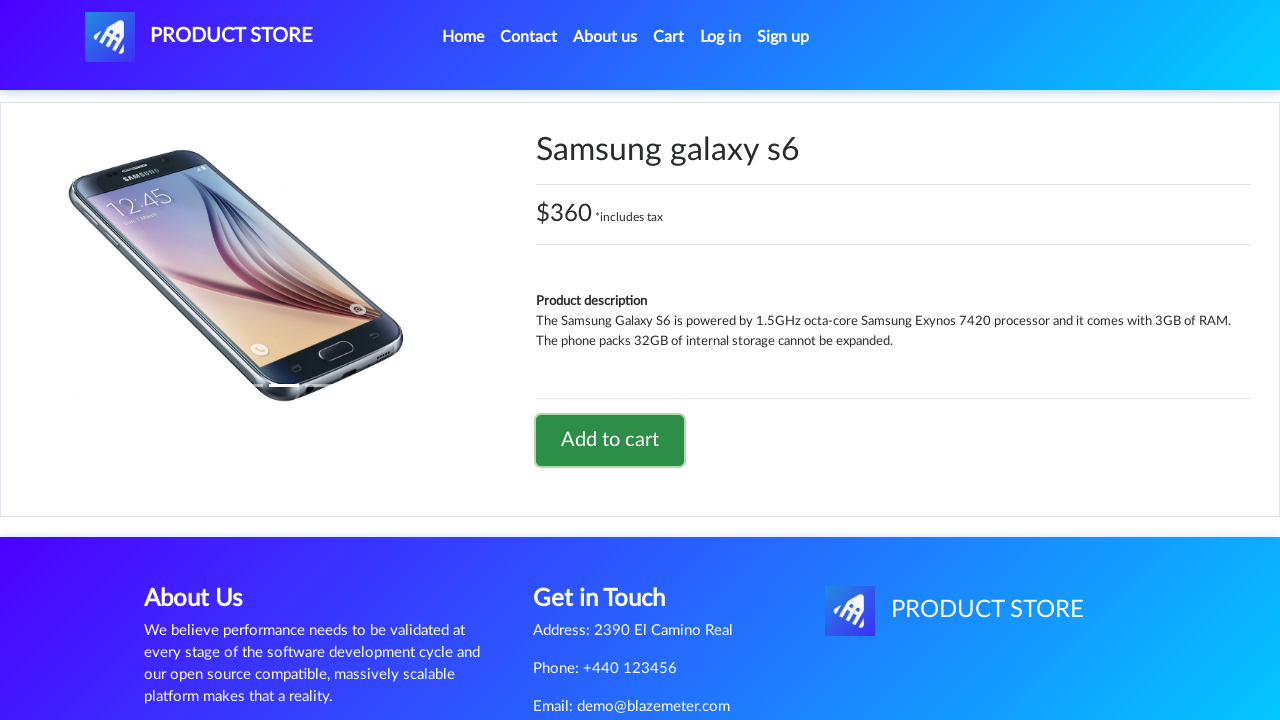

Waited 1 second for cart update
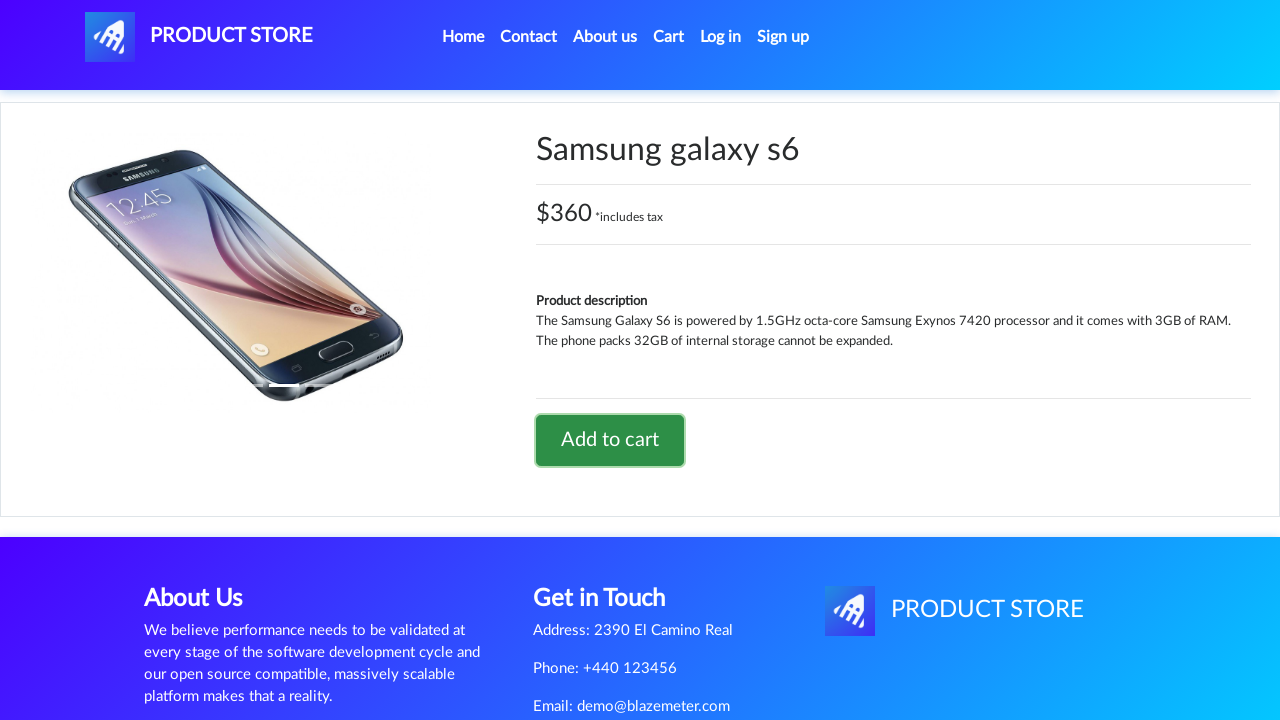

Clicked 'Cart' to navigate to shopping cart at (669, 37) on text=Cart
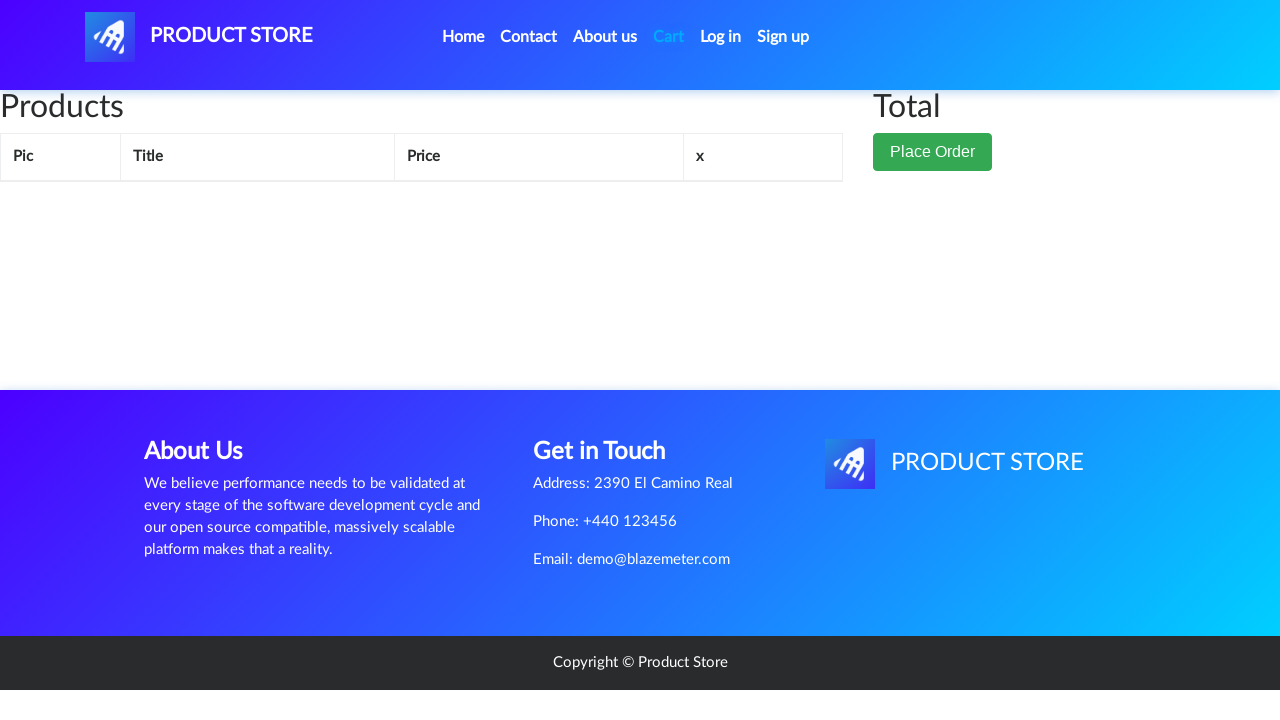

Cart page loaded and order description is visible
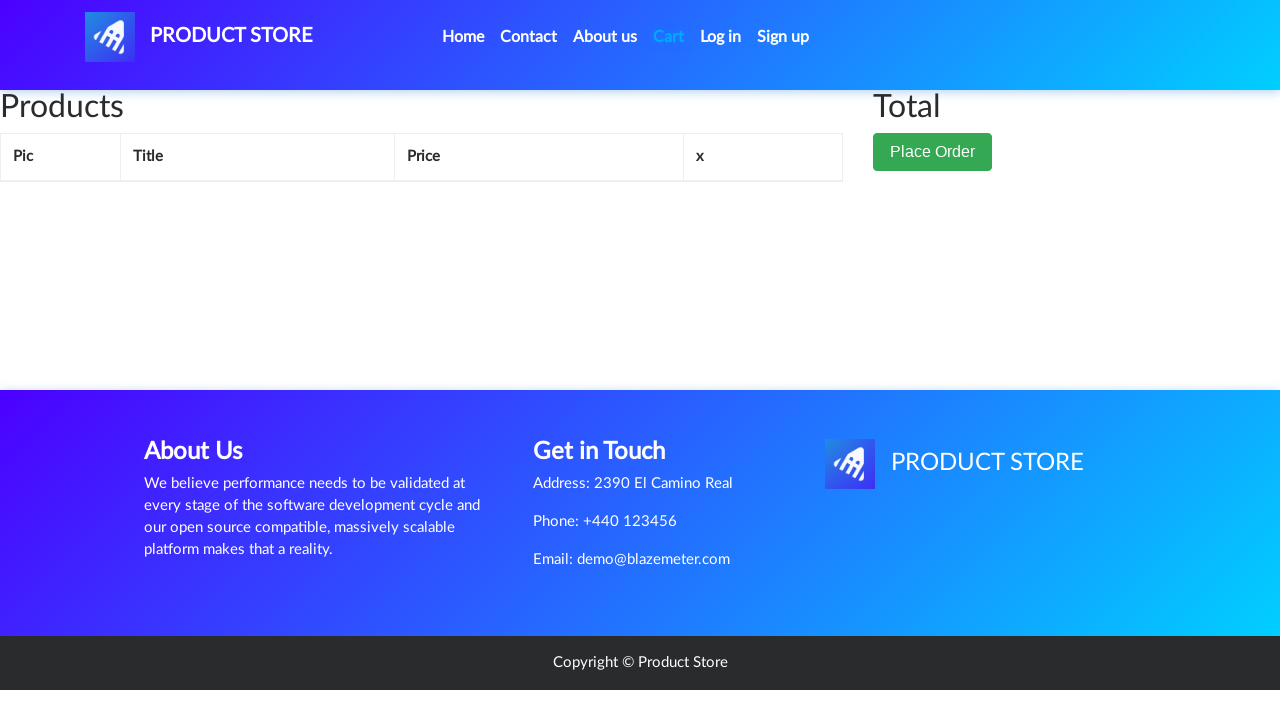

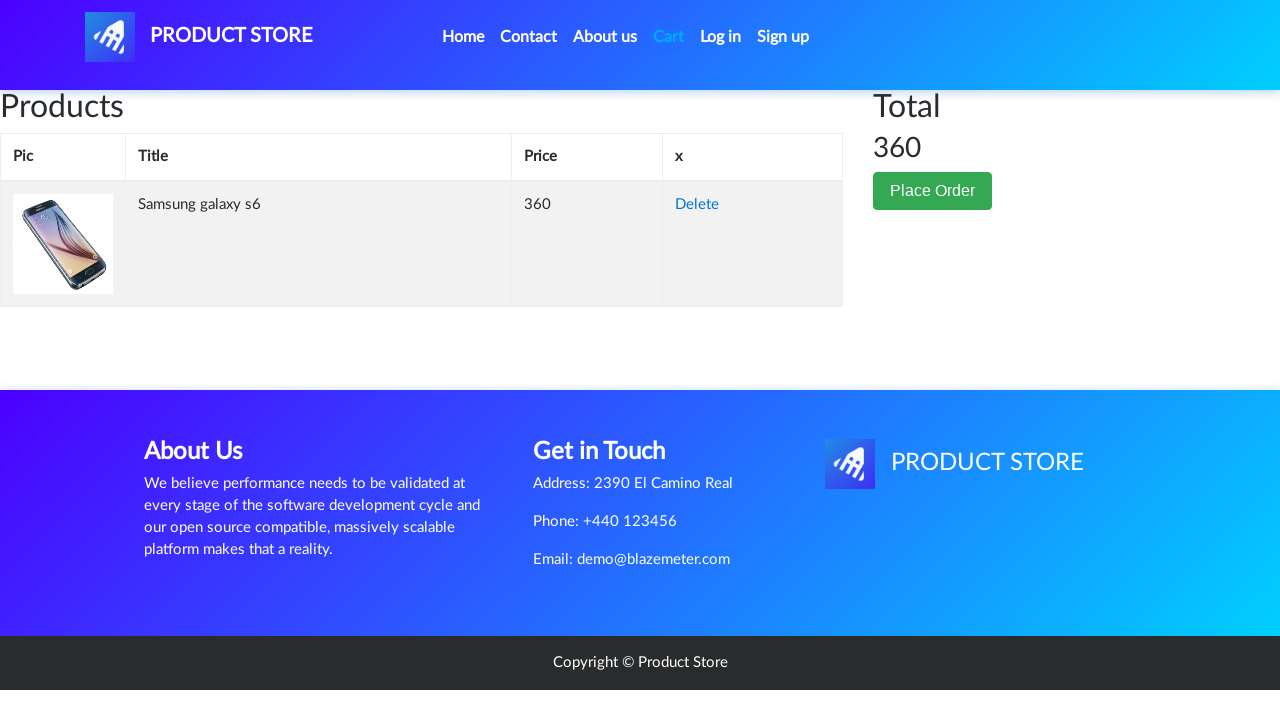